Tests date input field by entering a date value

Starting URL: https://www.selenium.dev/selenium/web/web-form.html

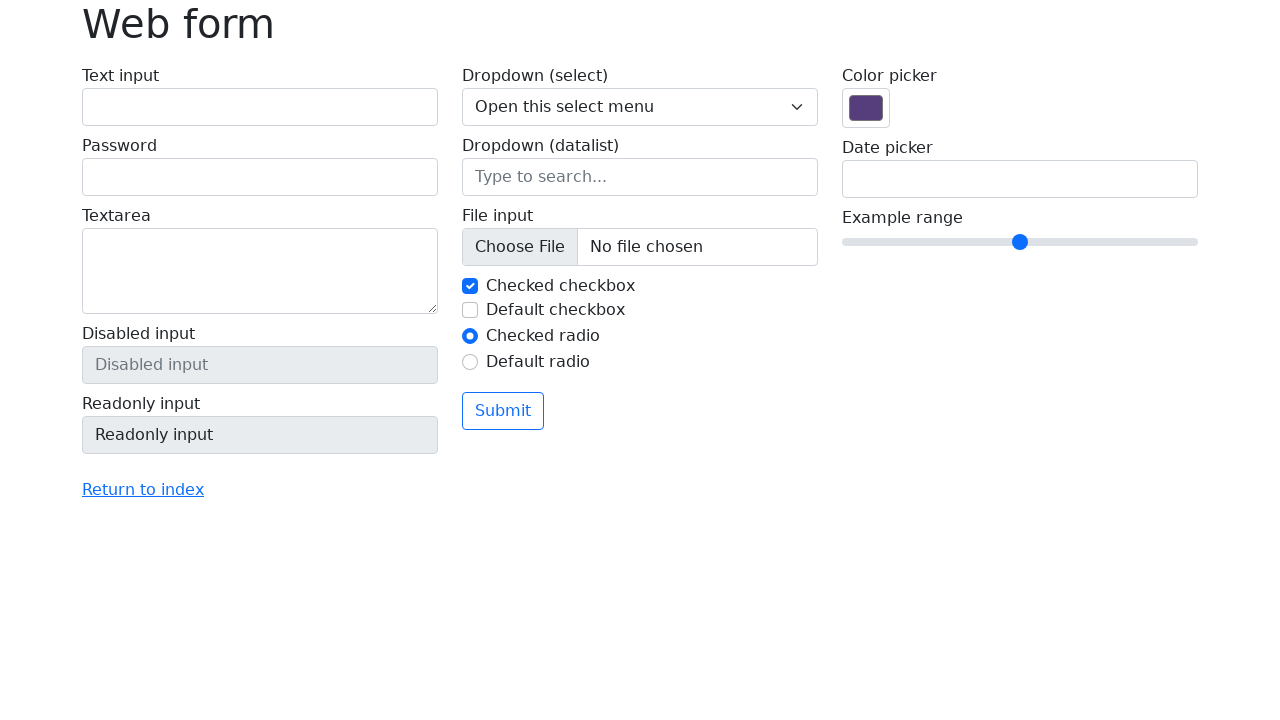

Filled date input field with '2025-03-25' on [name='my-date']
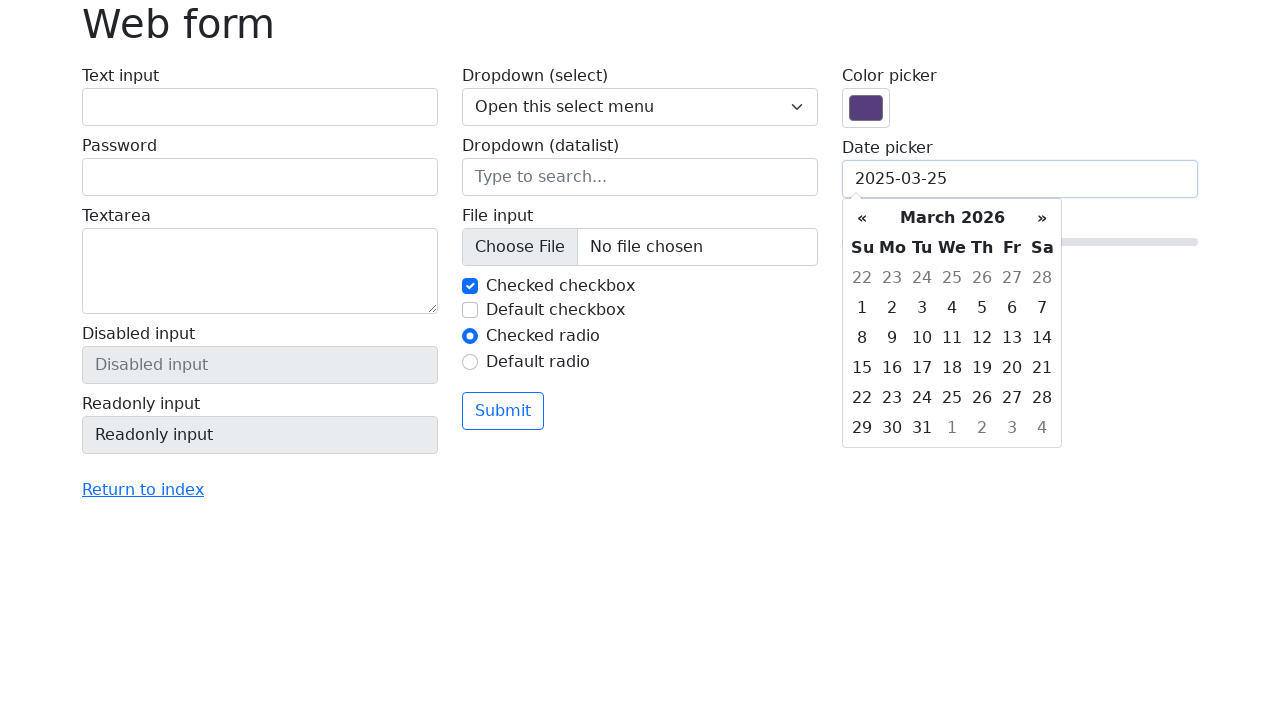

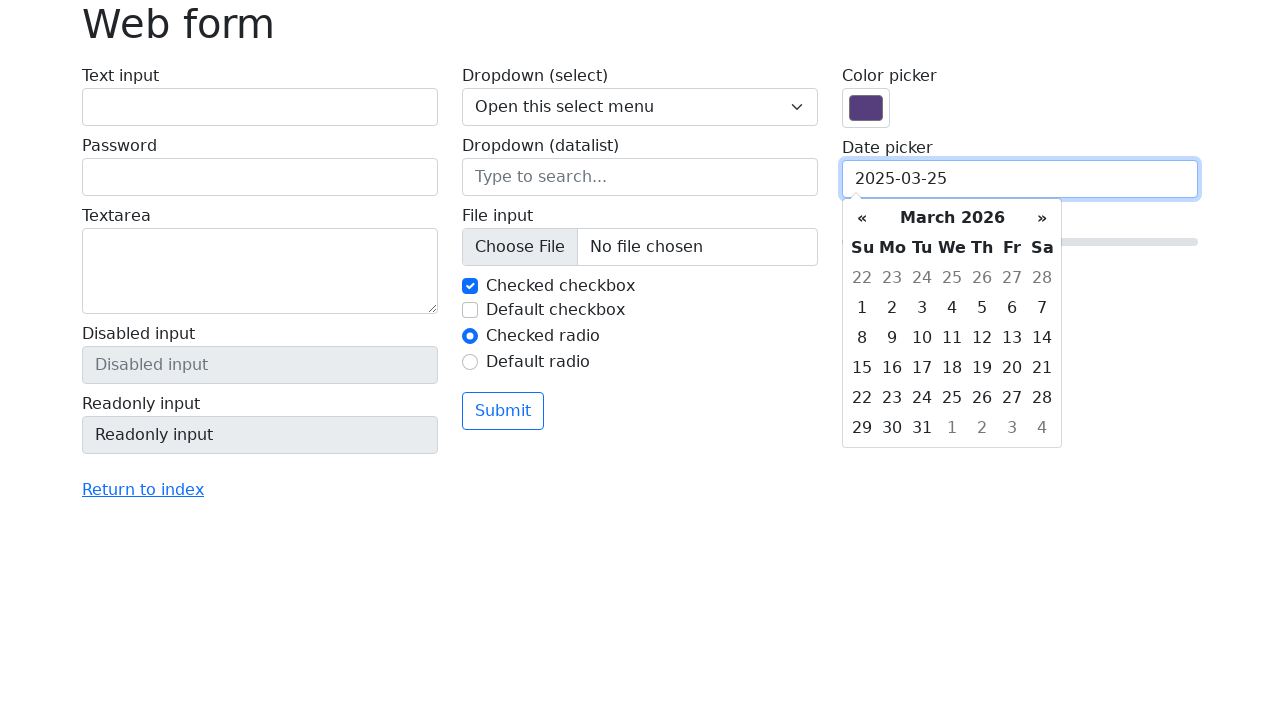